Tests table handling by finding a specific course in the table and verifying its price

Starting URL: https://rahulshettyacademy.com/AutomationPractice/

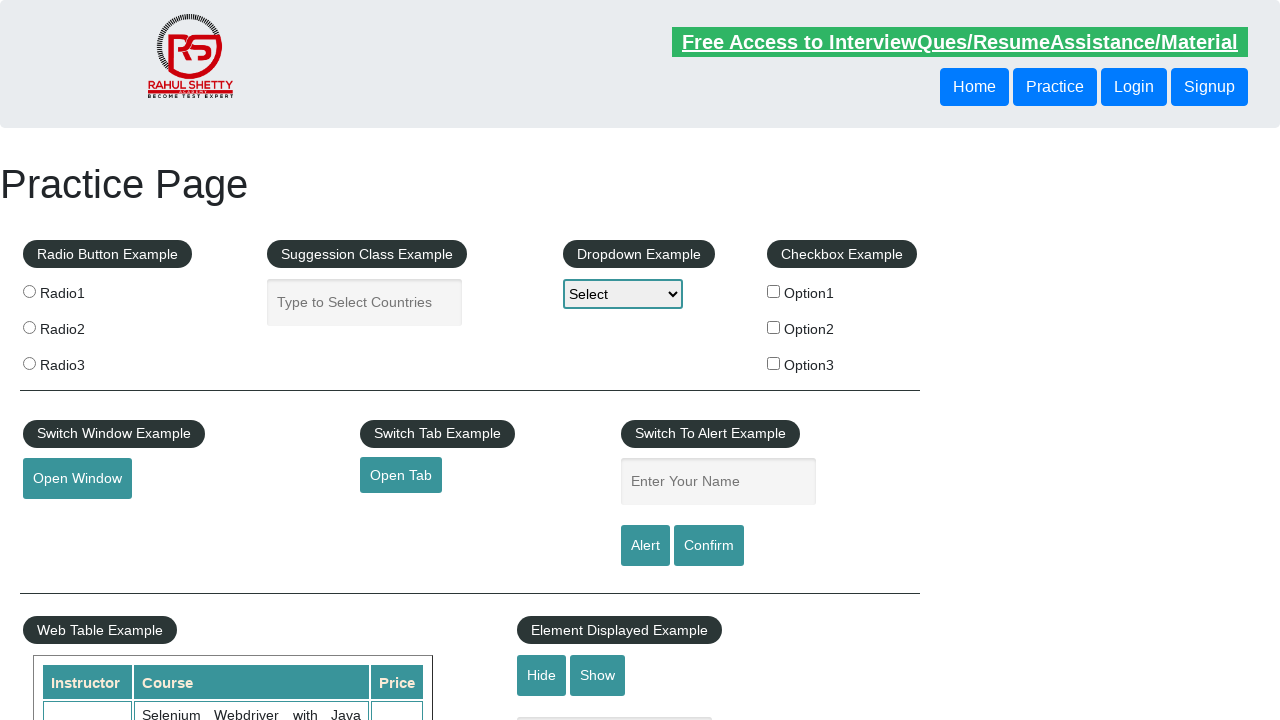

Located all course name cells in table (2nd column)
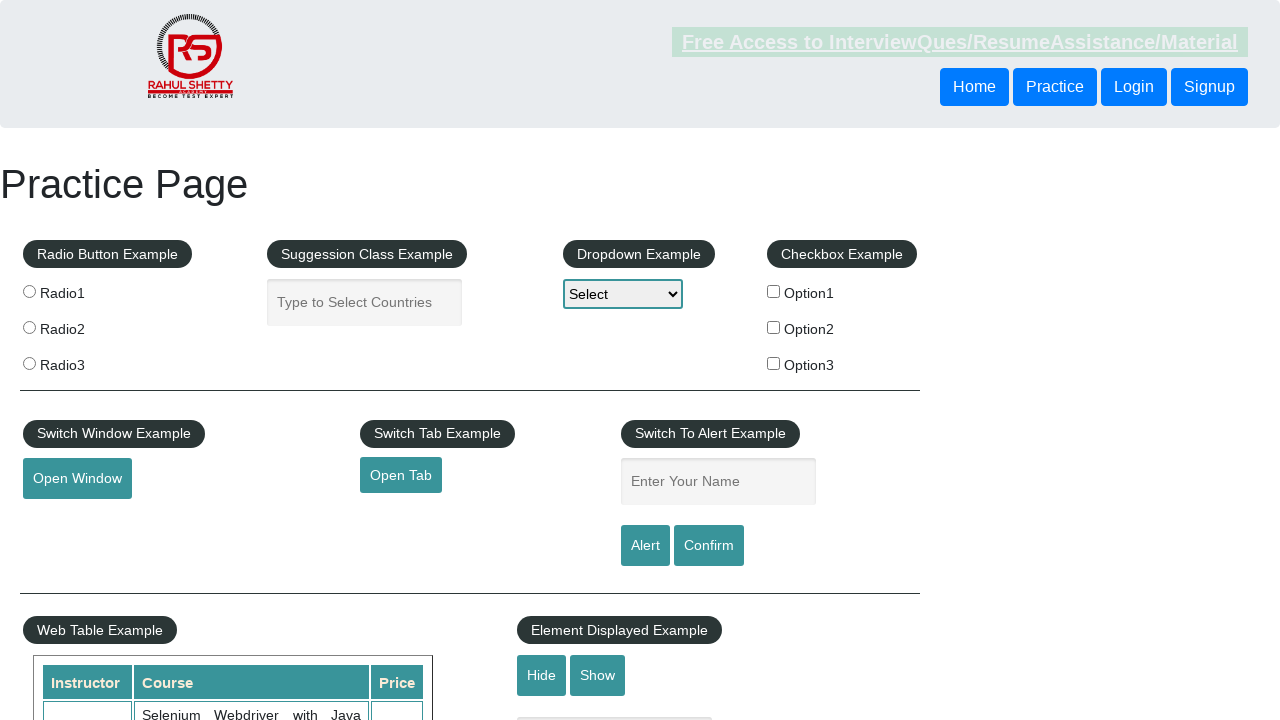

Counted 20 rows in table
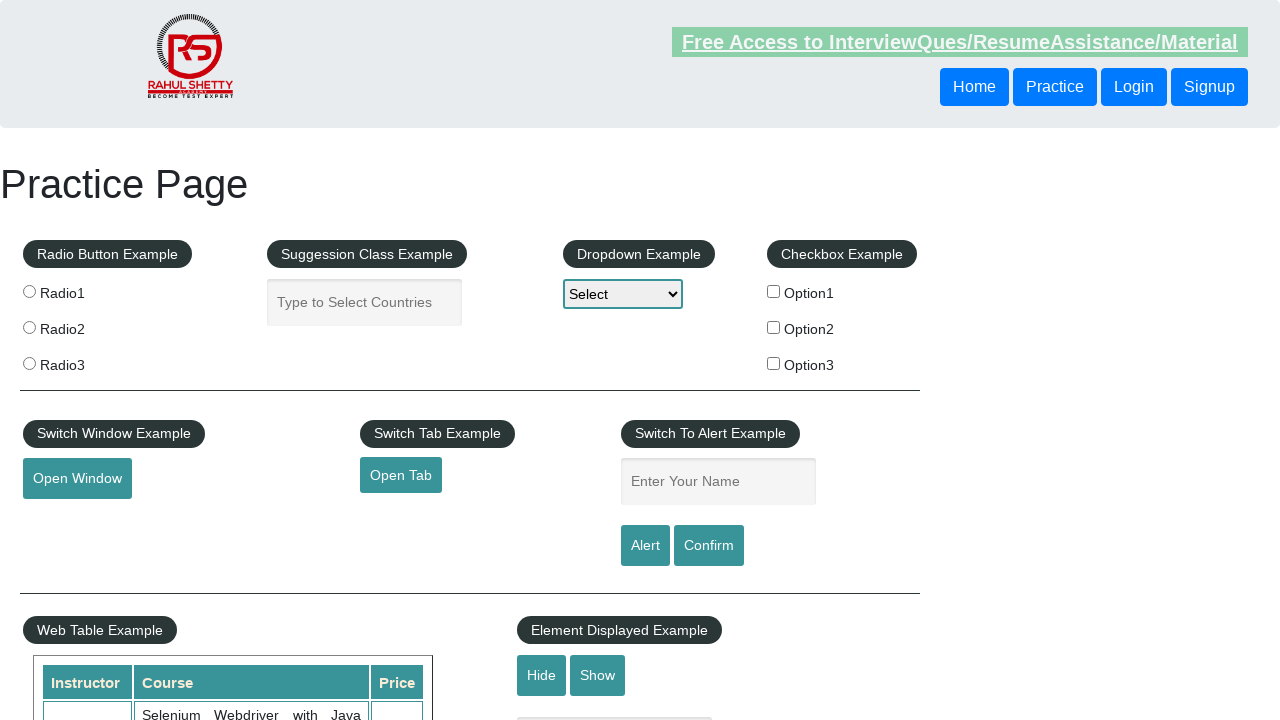

Retrieved text from row 1: 'Selenium Webdriver with Java Basics + Advanced + Interview Guide'
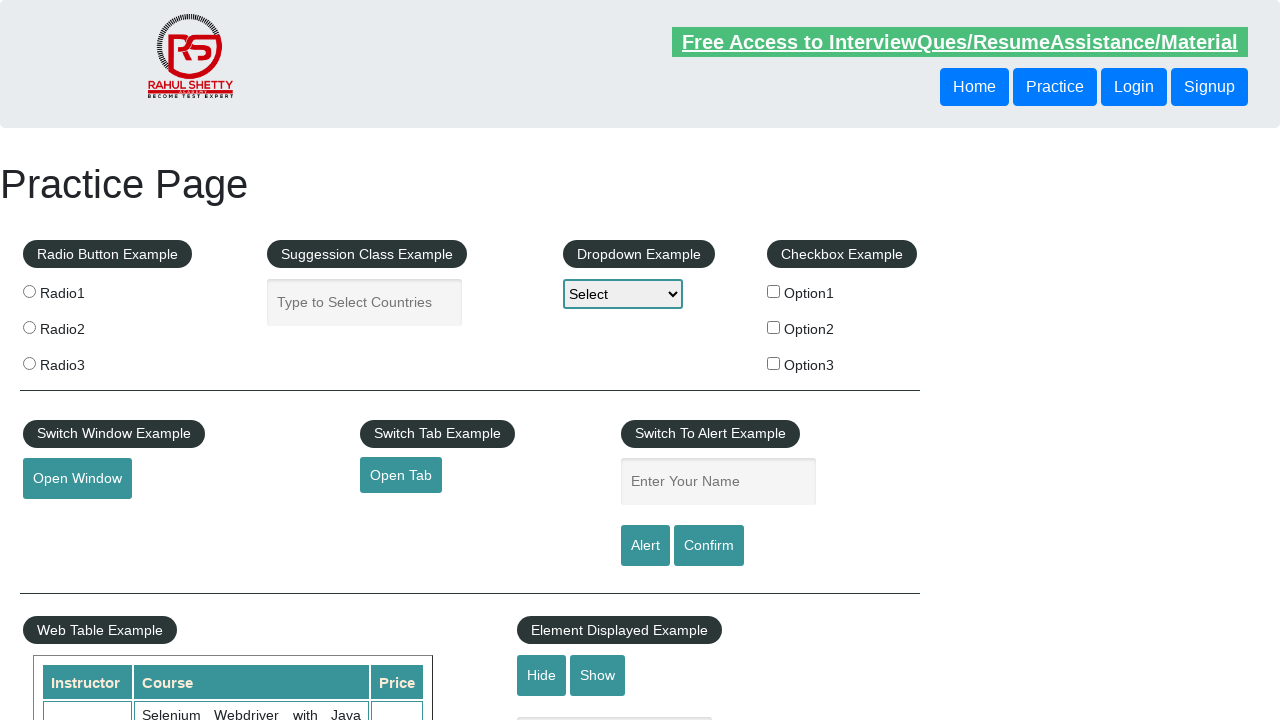

Retrieved text from row 2: 'Learn SQL in Practical + Database Testing from Scratch'
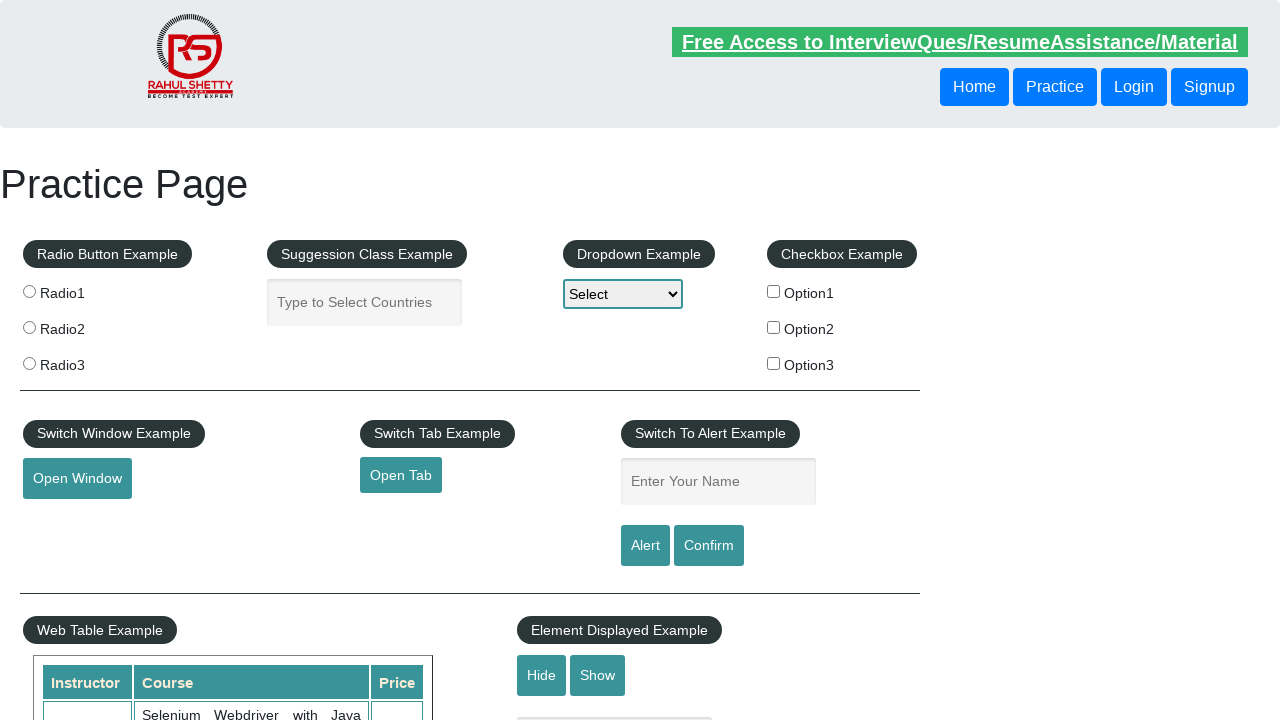

Retrieved text from row 3: 'Appium (Selenium) - Mobile Automation Testing from Scratch'
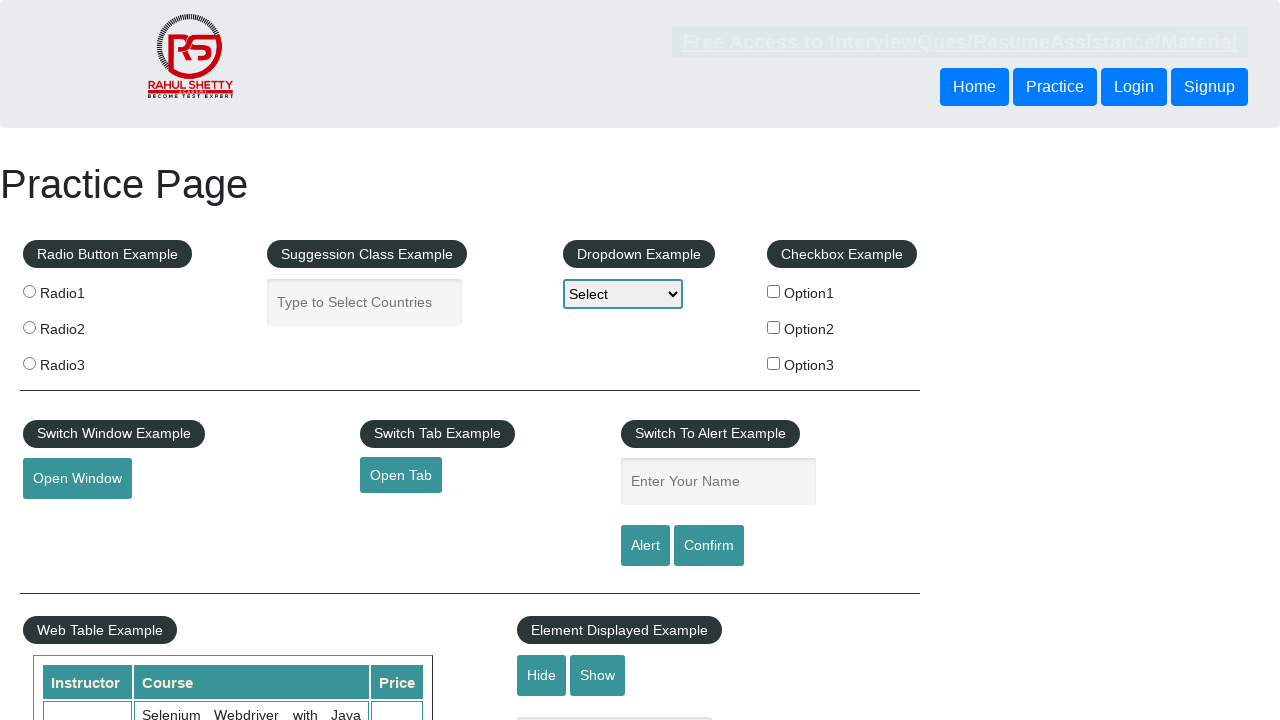

Retrieved text from row 4: 'WebSecurity Testing for Beginners-QA knowledge to next level'
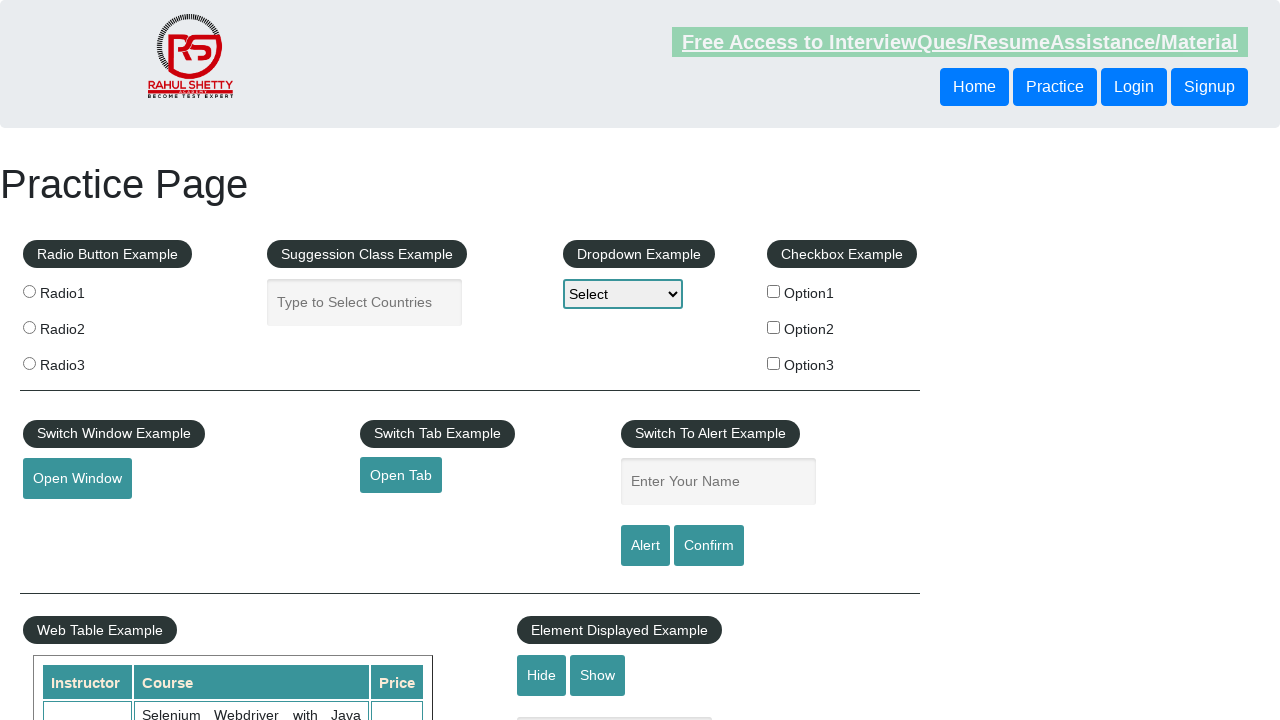

Retrieved text from row 5: 'Learn JMETER from Scratch - (Performance + Load) Testing Tool'
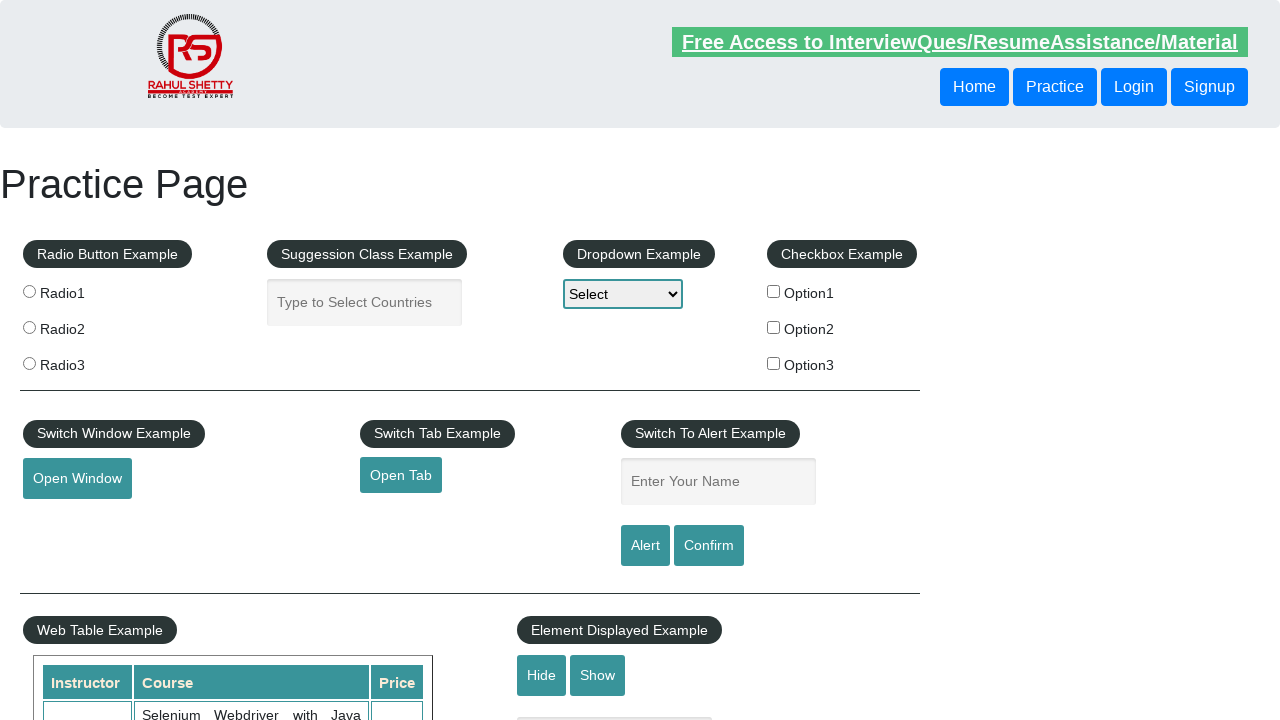

Retrieved text from row 6: 'WebServices / REST API Testing with SoapUI'
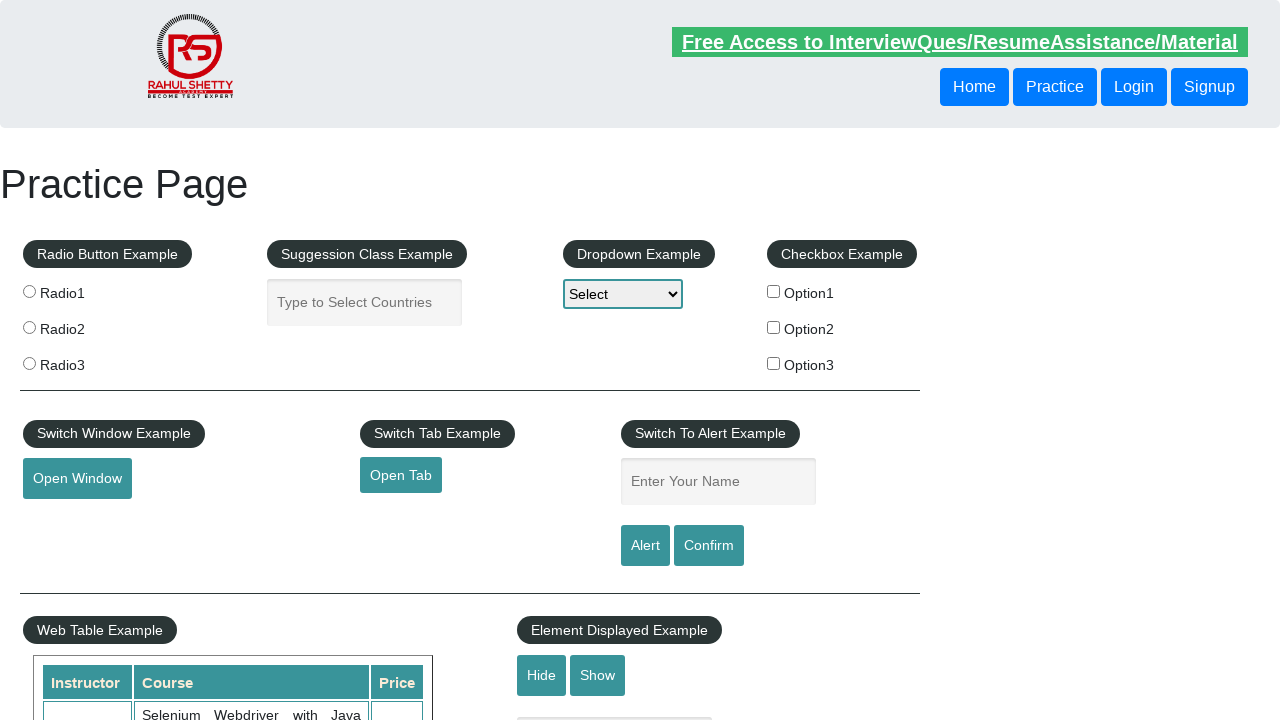

Retrieved text from row 7: 'QA Expert Course :Software Testing + Bugzilla + SQL + Agile'
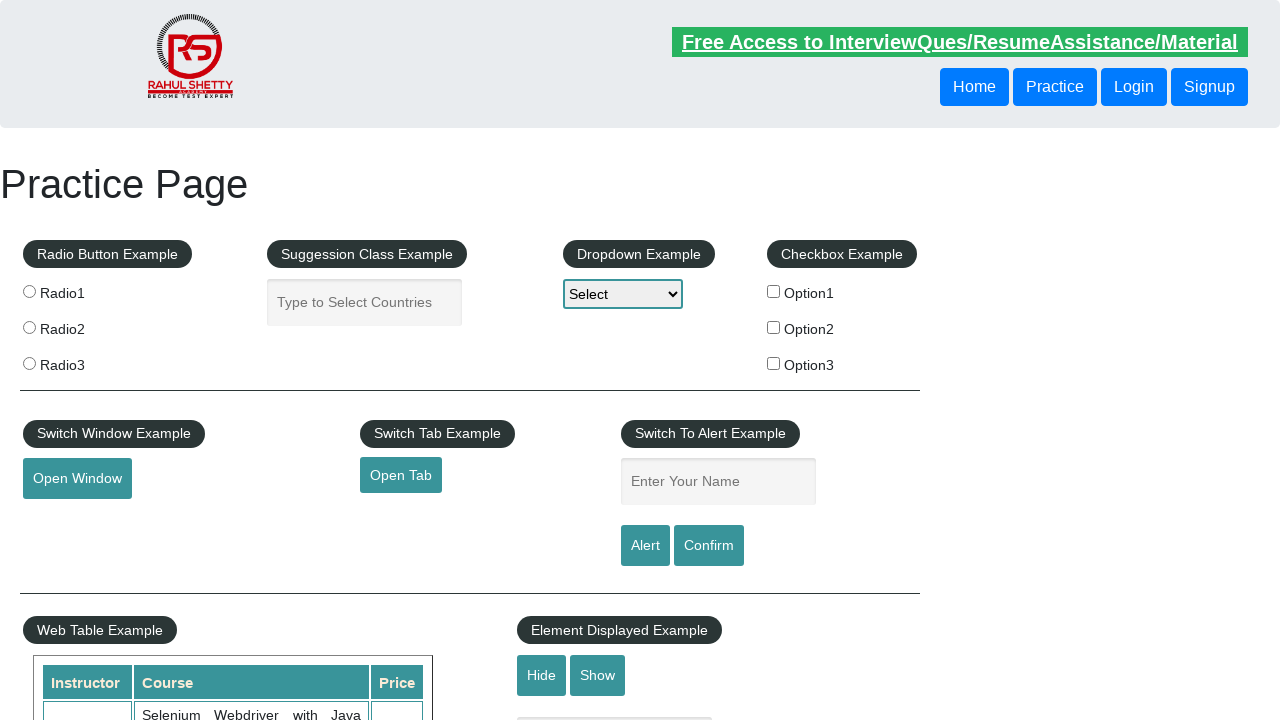

Found Bugzilla course in table
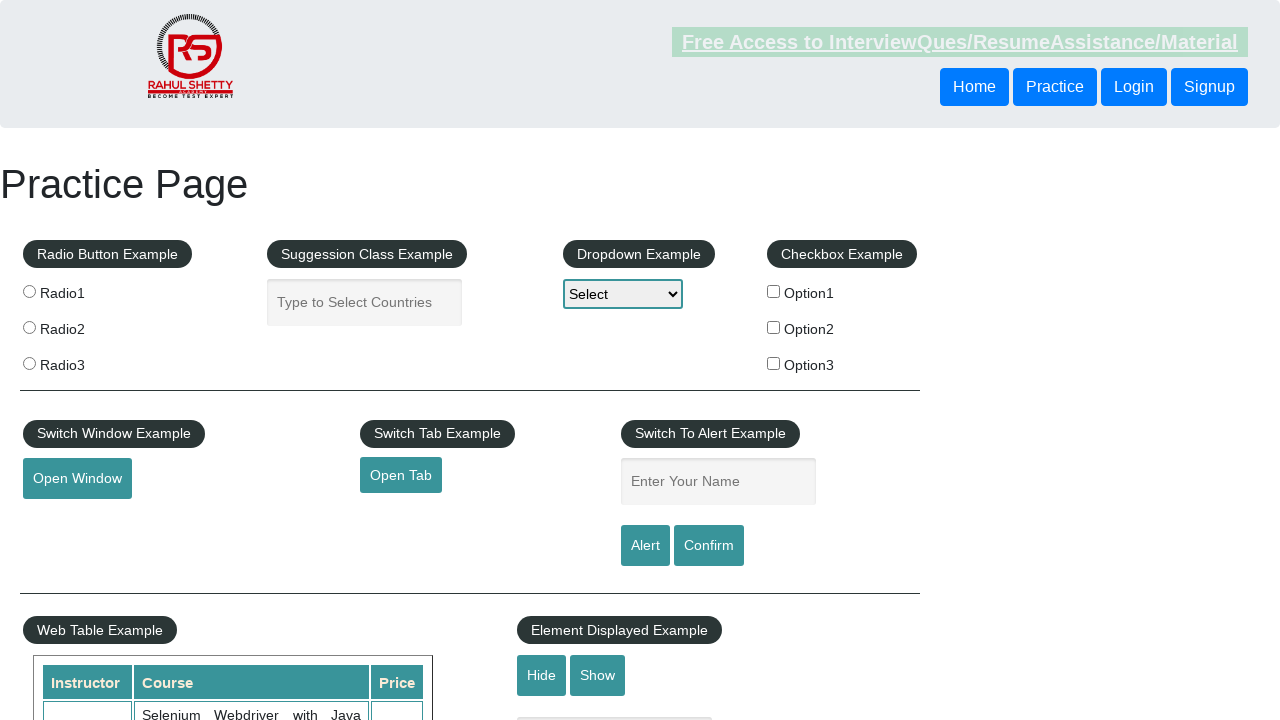

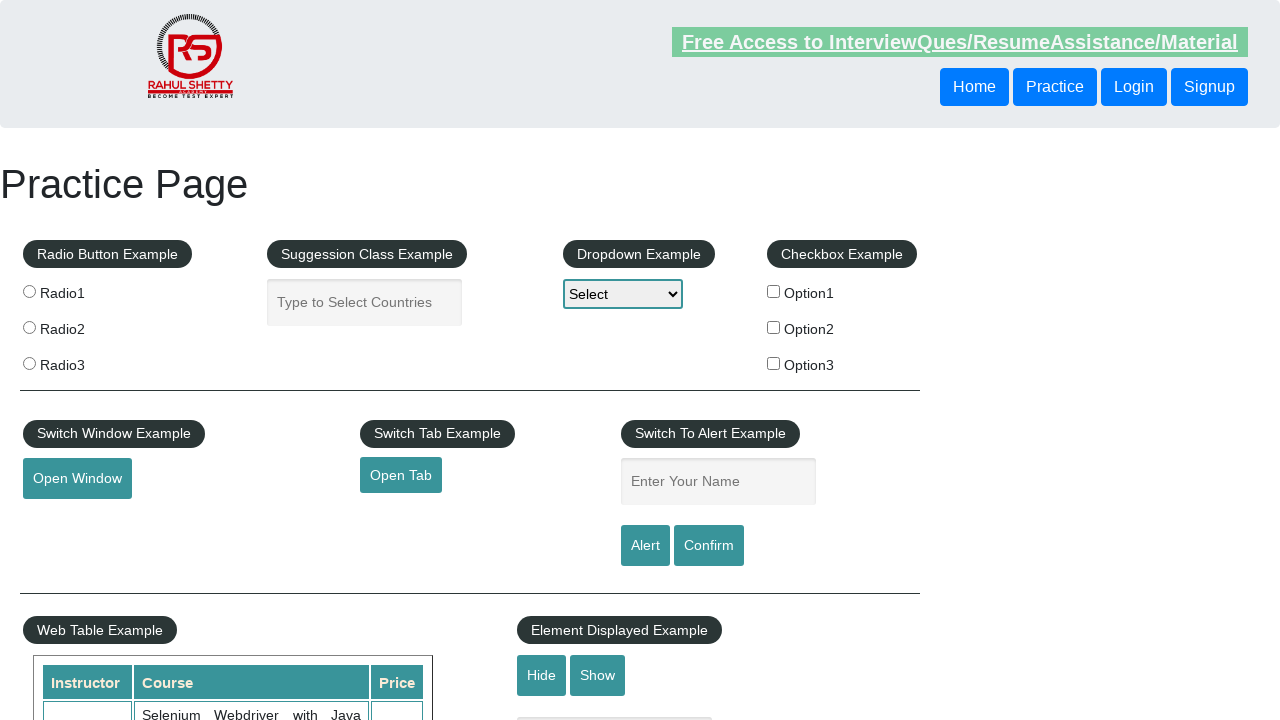